Navigates to the RedBus travel booking website homepage and verifies it loads successfully

Starting URL: https://www.redbus.in/

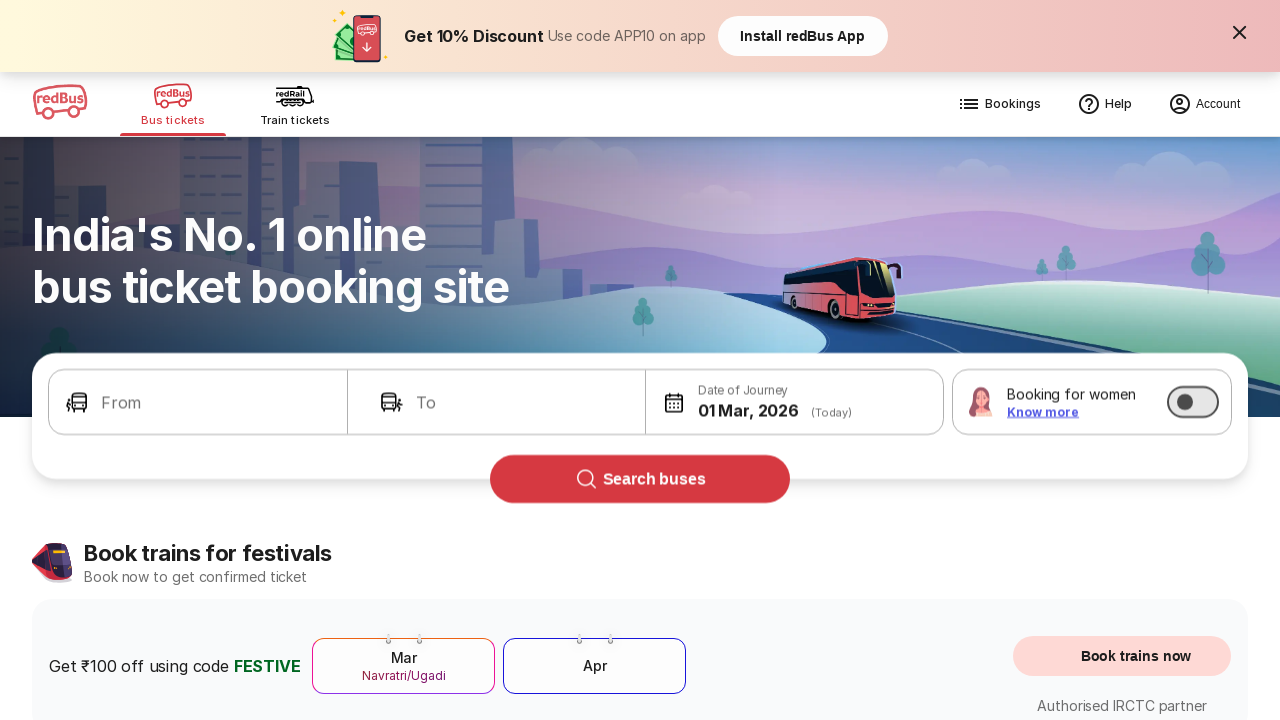

Waited for page DOM content to load
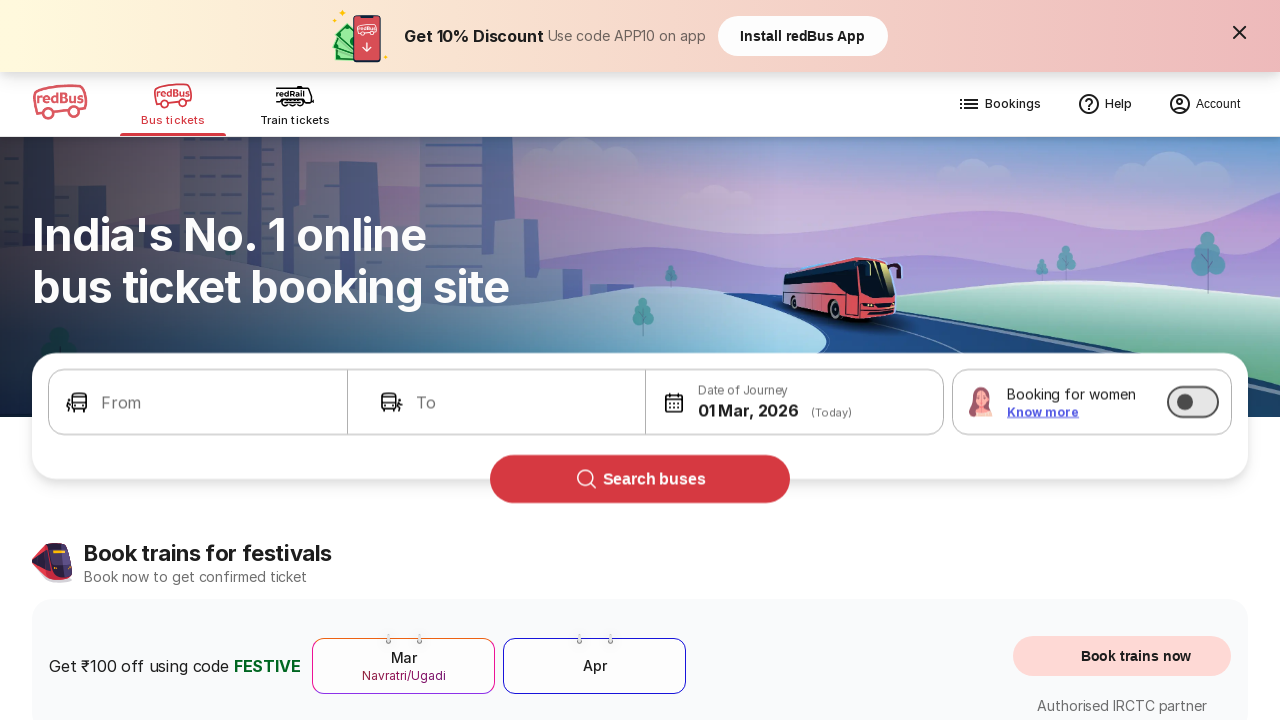

Verified page body element is present
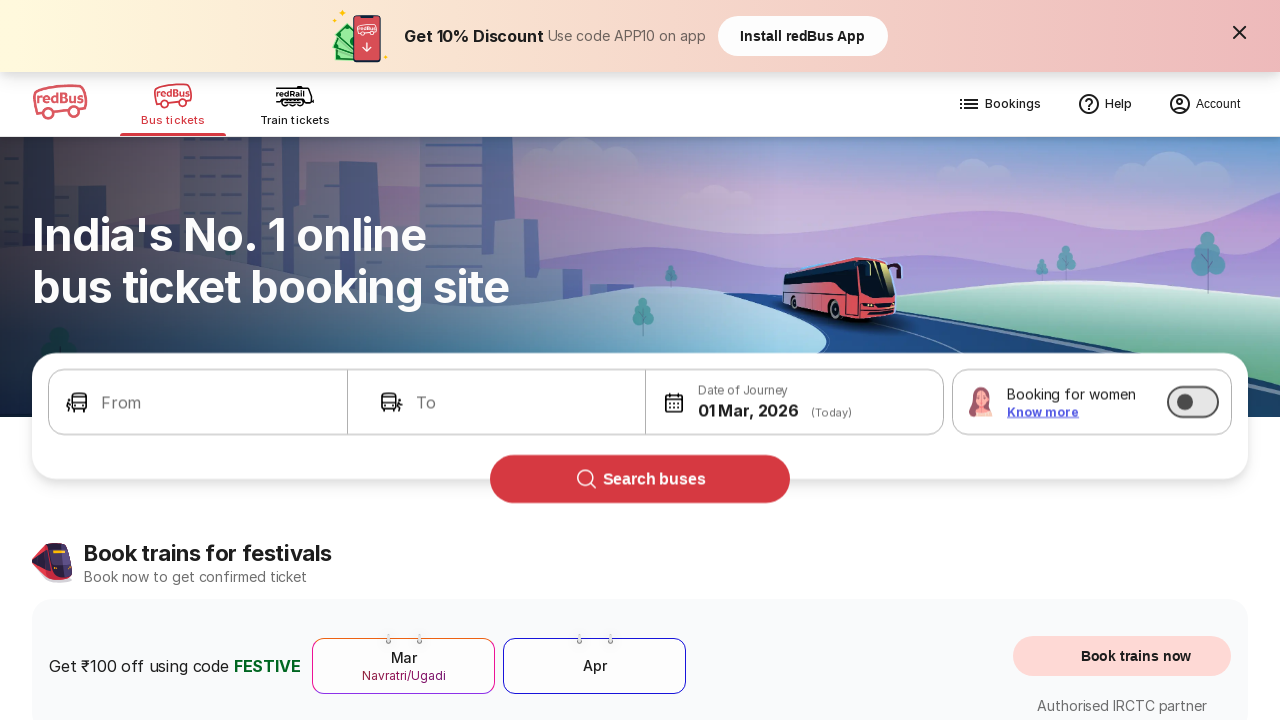

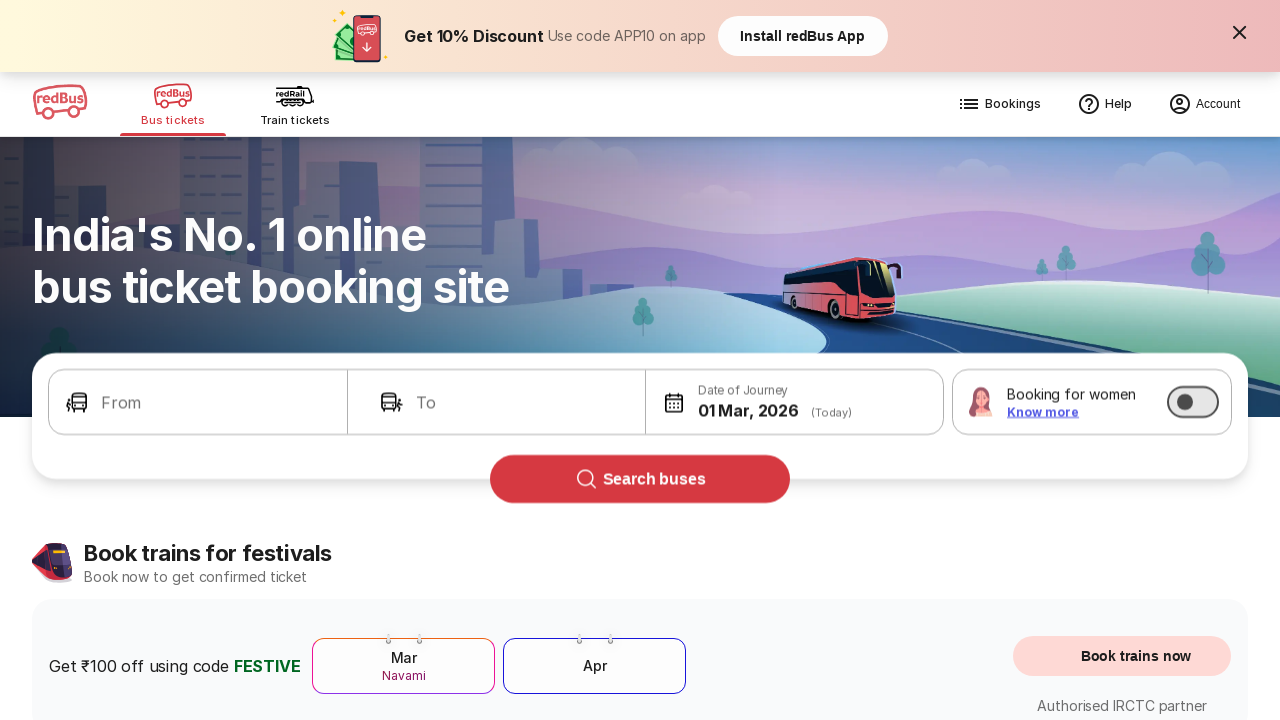